Tests JavaScript prompt alert by triggering prompt dialogs, canceling one and entering text in another, then validating the result messages

Starting URL: http://the-internet.herokuapp.com/

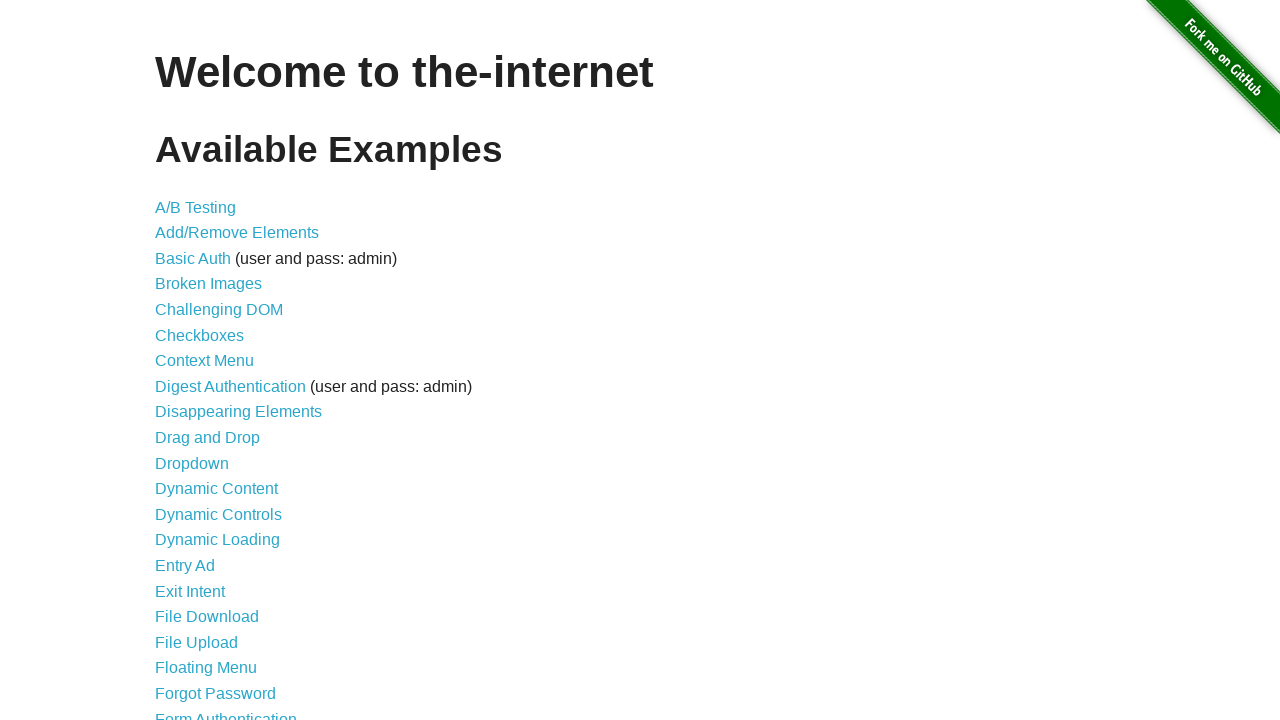

Clicked on JavaScript Alerts link at (214, 361) on a:has-text("JavaScript Alerts")
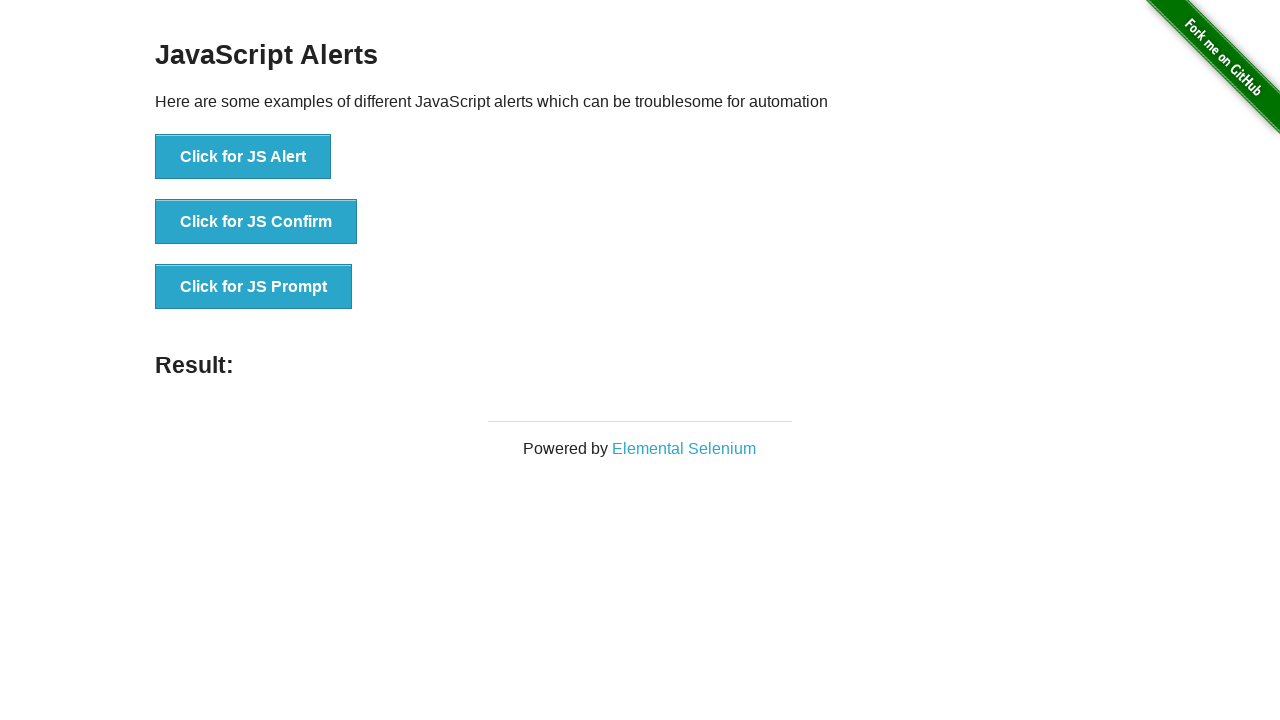

Set up dialog handler to dismiss prompt
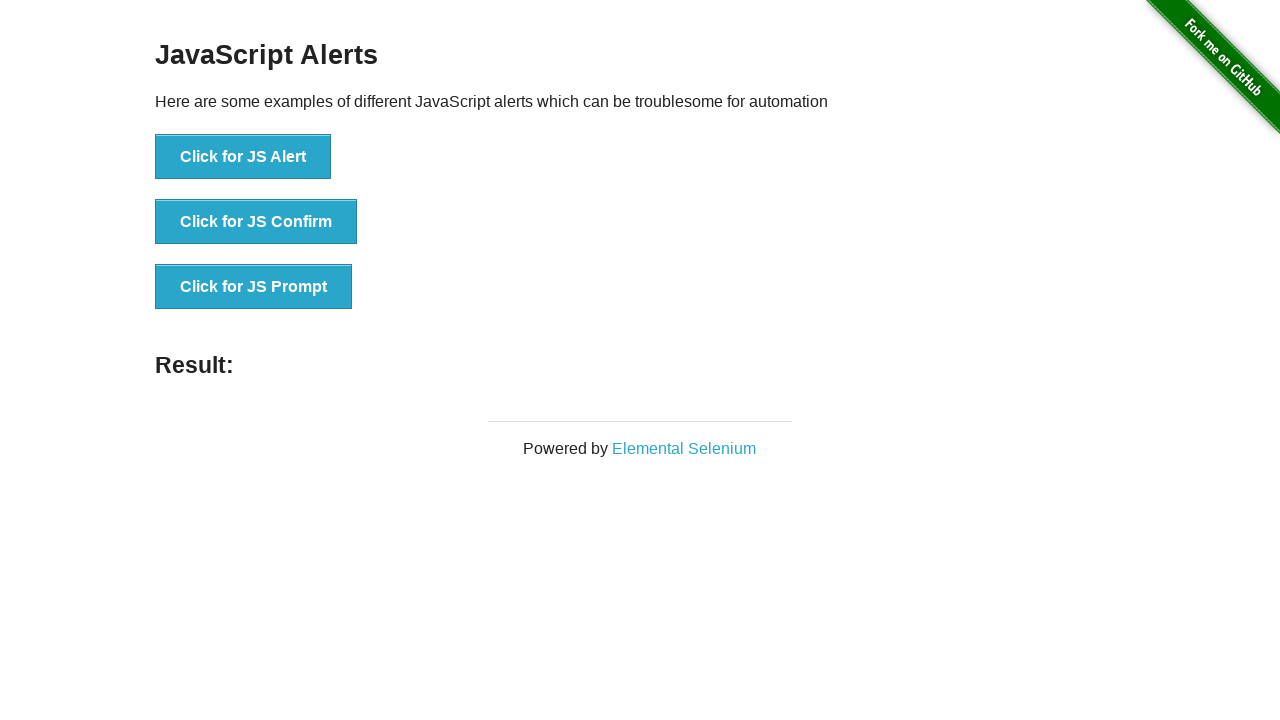

Clicked button to trigger JS Prompt at (254, 287) on button:has-text("Click for JS Prompt")
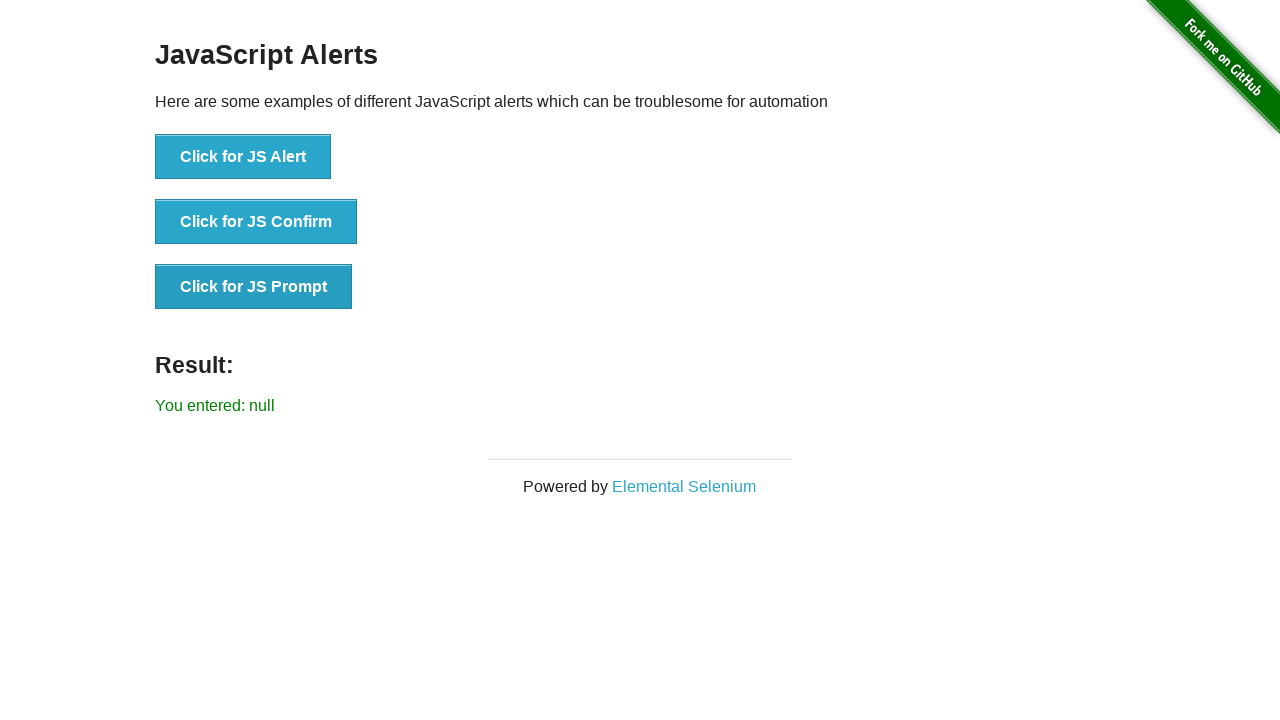

Located result element
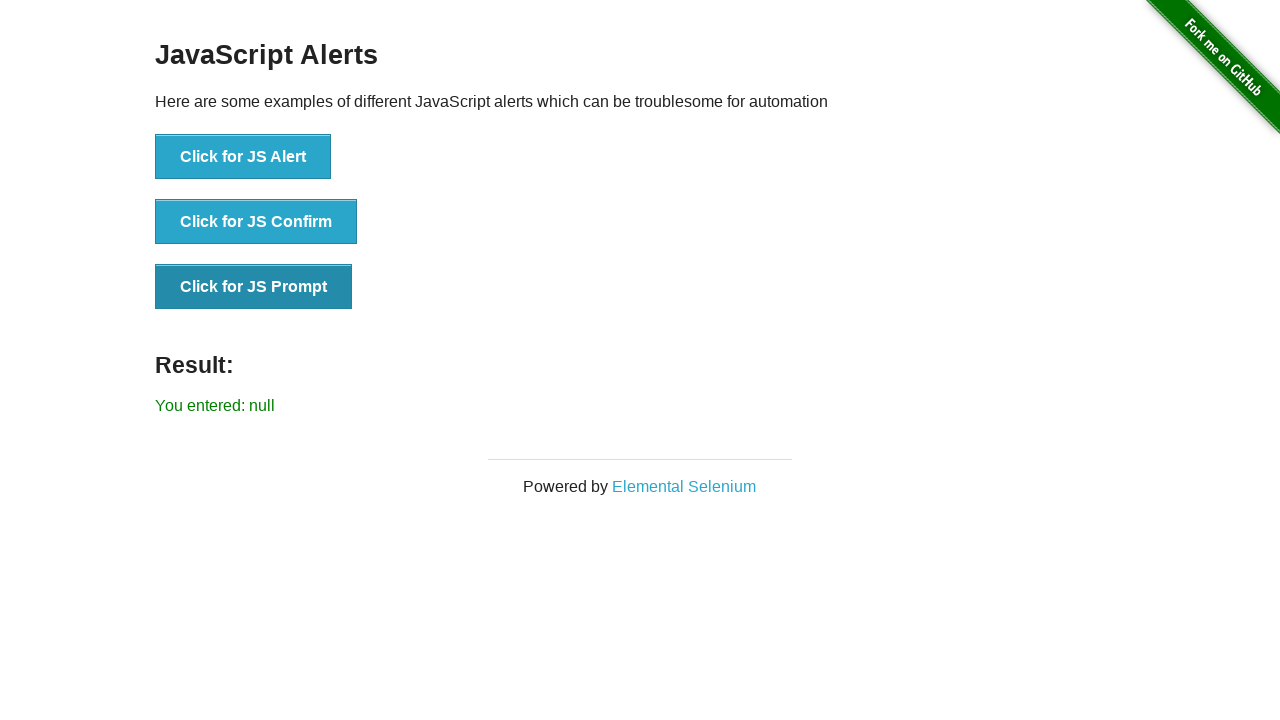

Verified result message shows null after canceling prompt
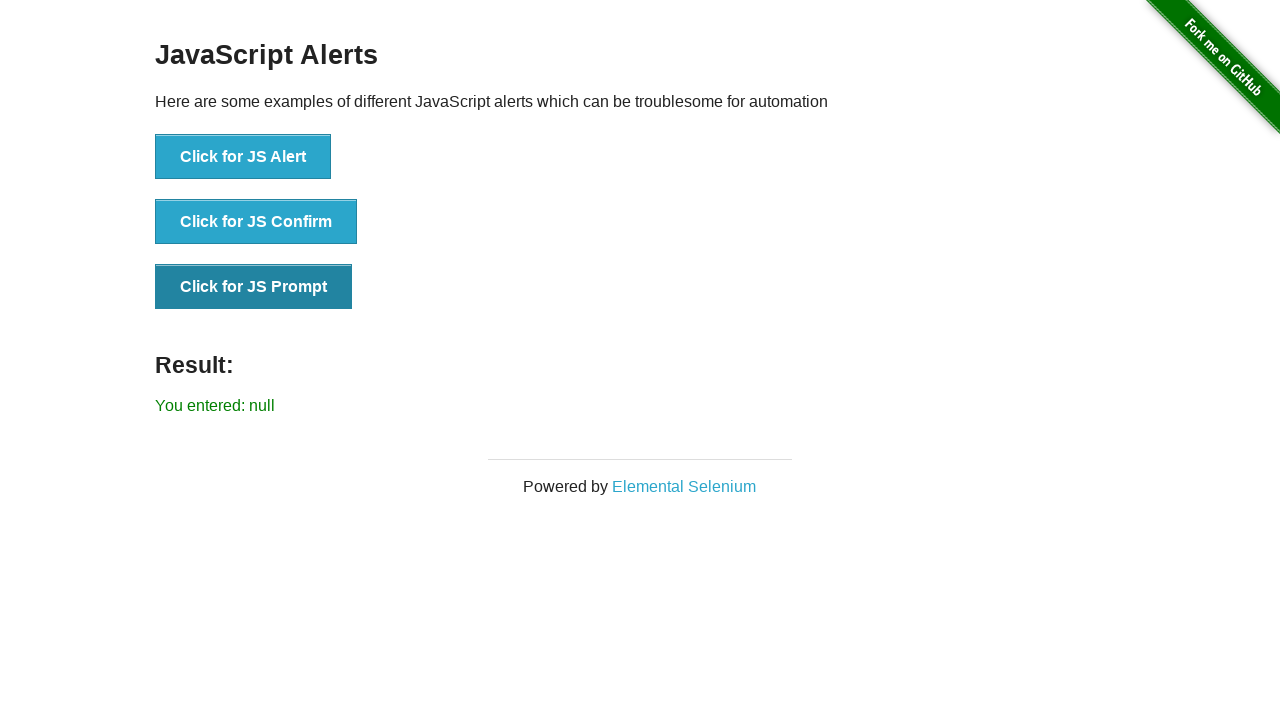

Set up dialog handler to accept prompt with 'Hello'
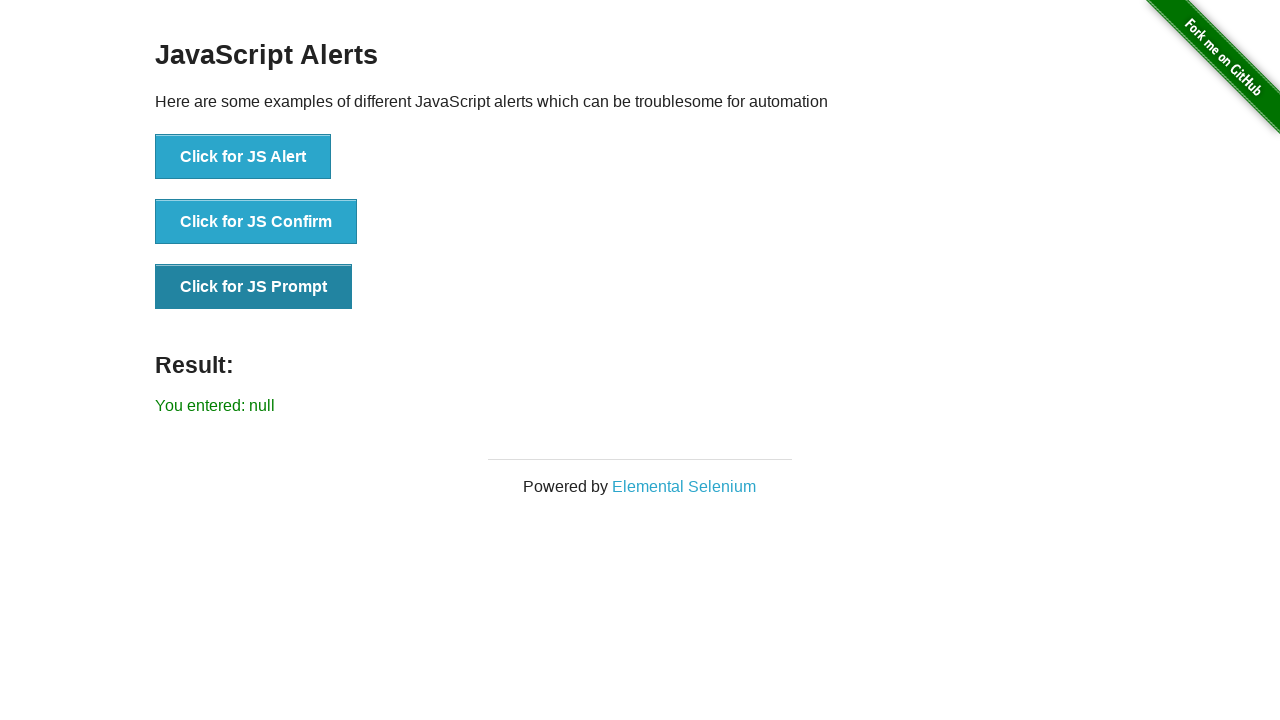

Clicked button again to trigger second JS Prompt at (254, 287) on button:has-text("Click for JS Prompt")
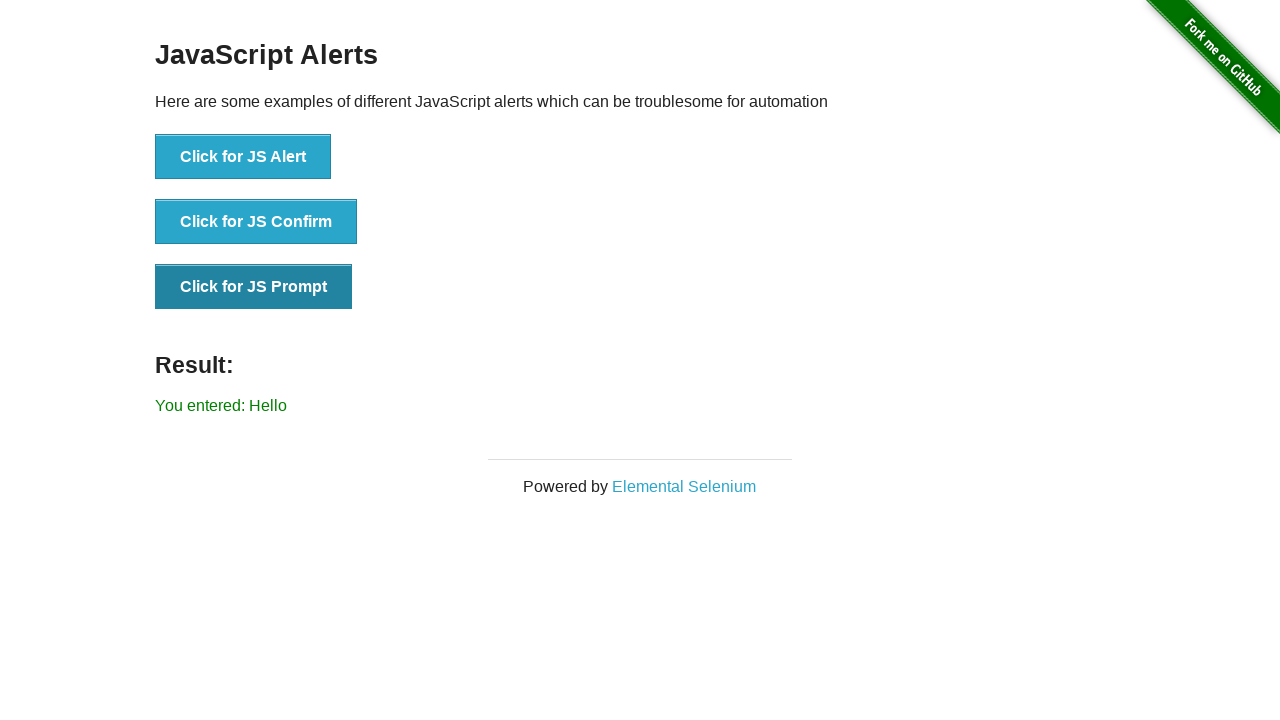

Verified result message shows 'Hello' after accepting prompt with text
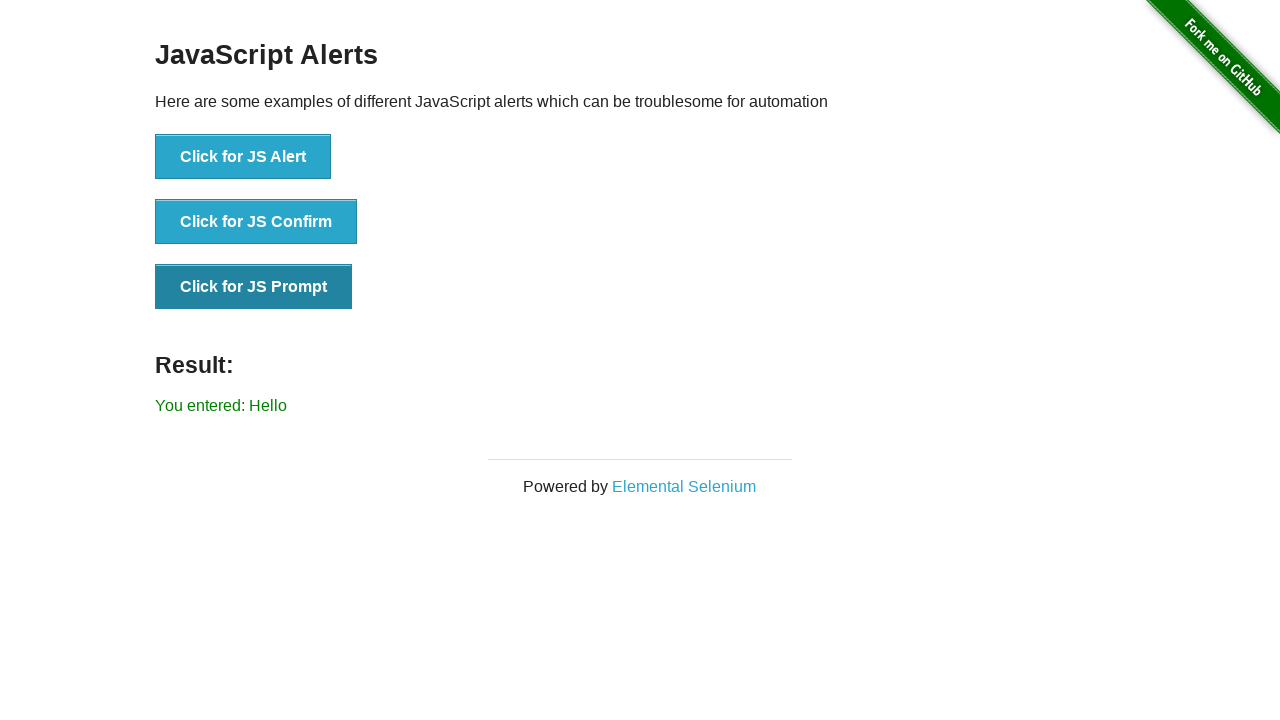

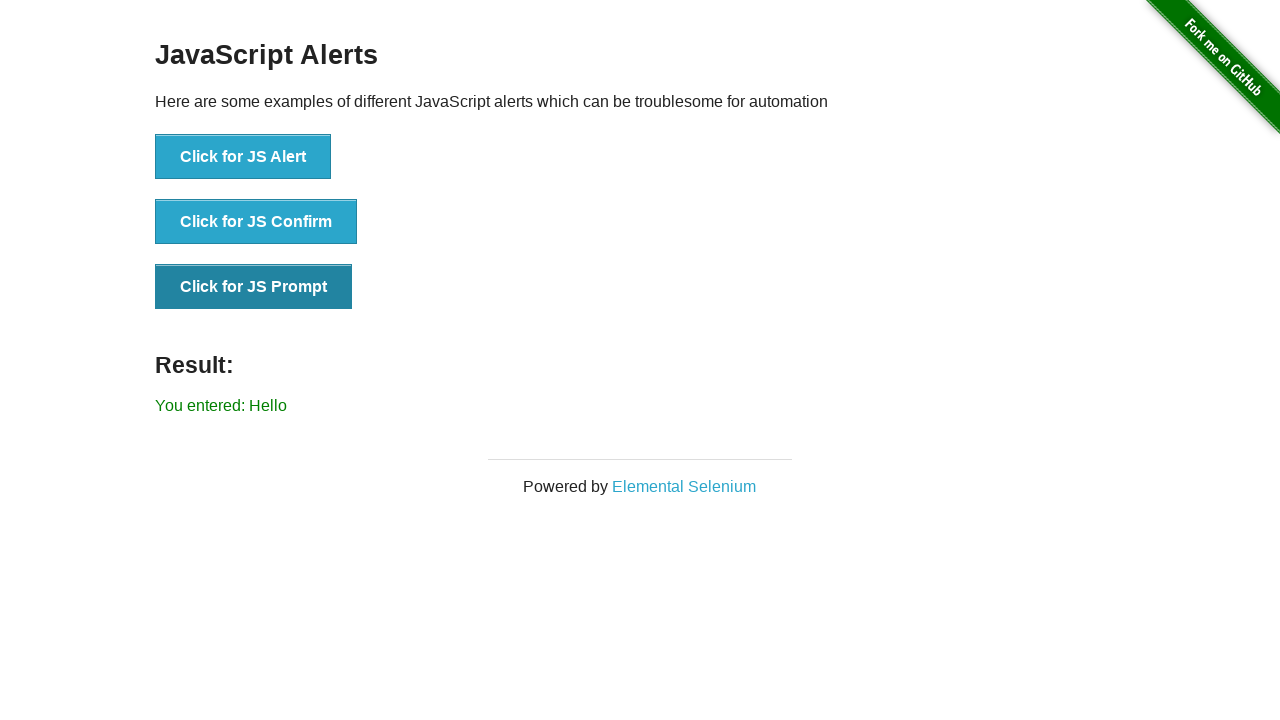